Tests the vehicle part search functionality by selecting year, make, model, and part type from dropdowns, then submitting the search form on a turbocharger parts website.

Starting URL: https://www.turbochargerpros.com

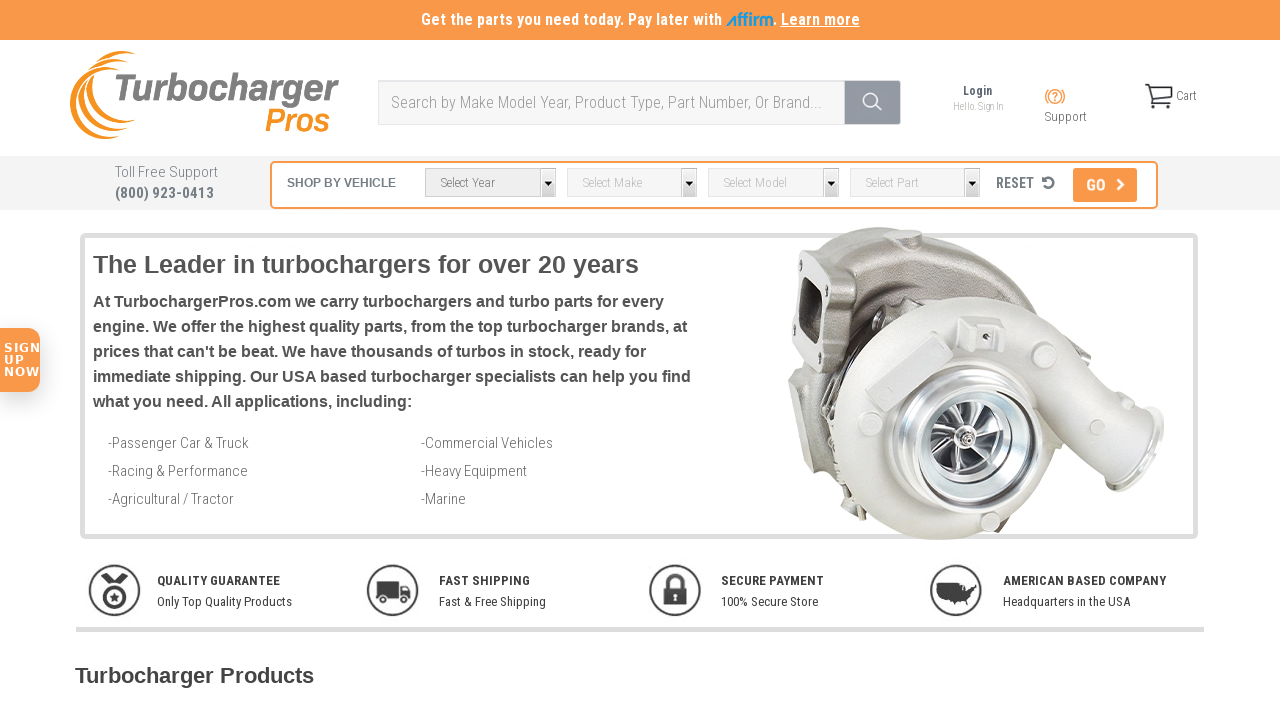

Year dropdown loaded
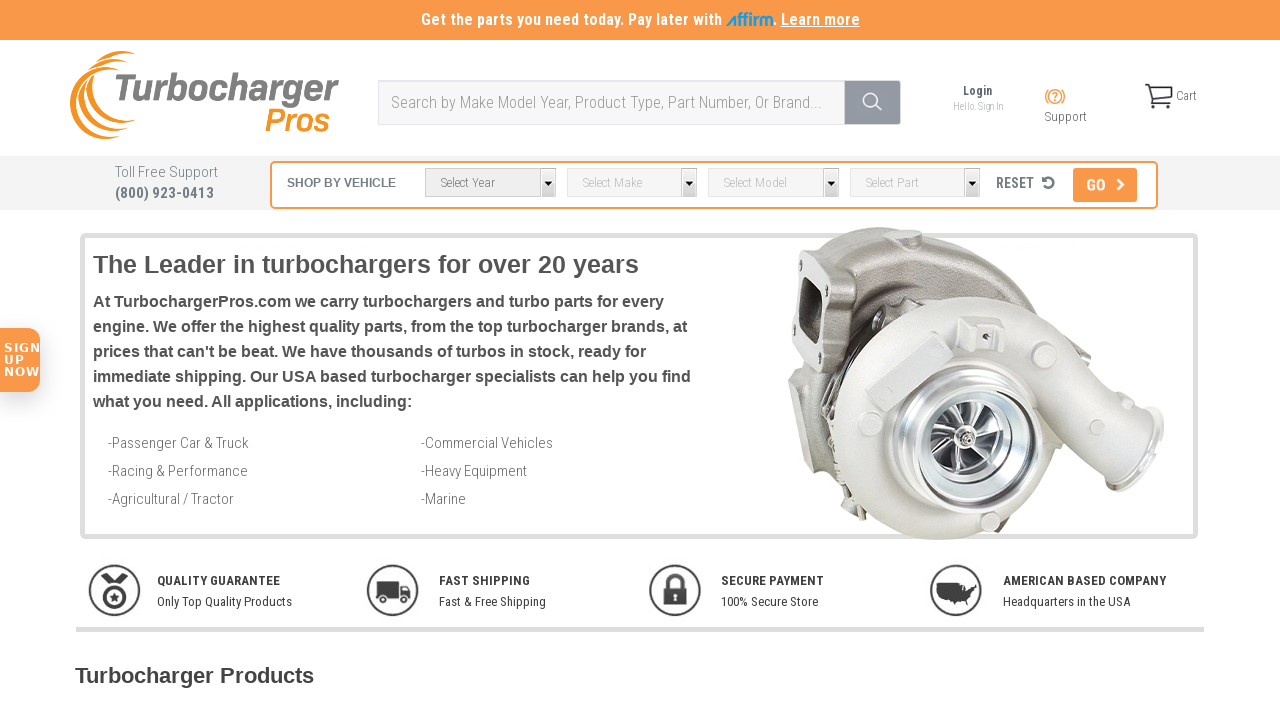

Selected year 2012 from dropdown on #sel-year
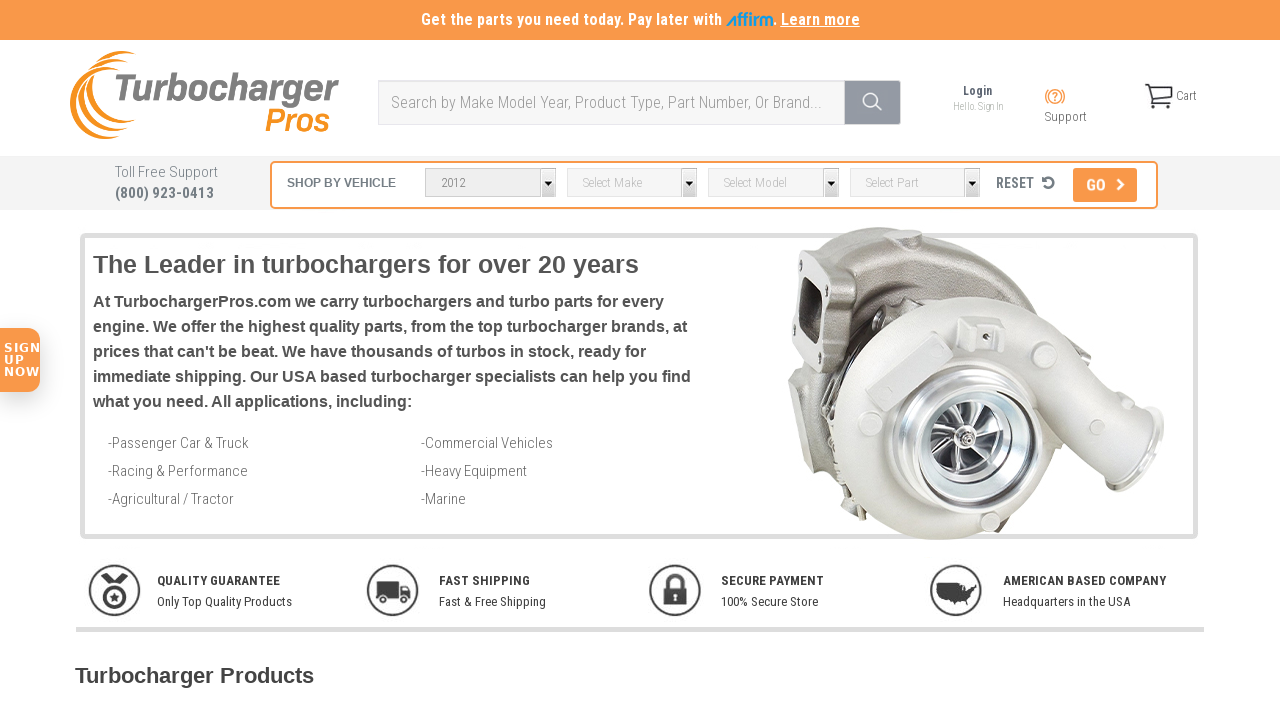

Waited 2 seconds for make dropdown
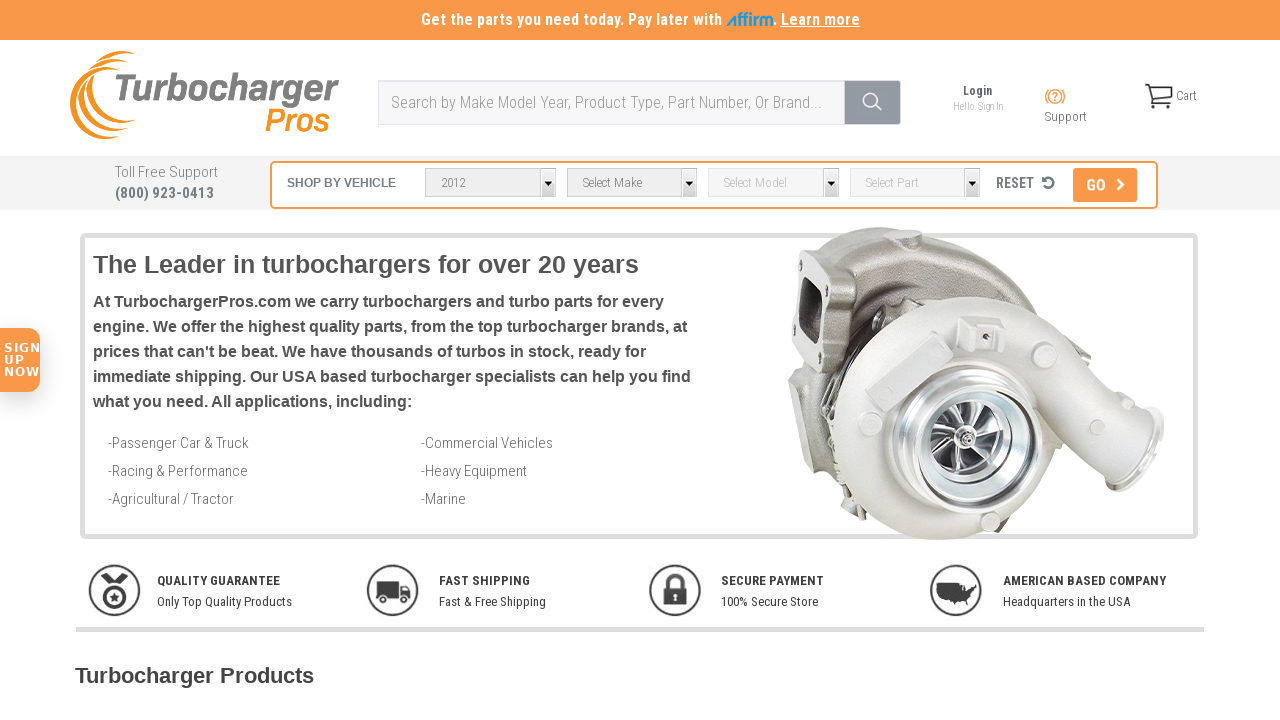

Selected Audi from make dropdown on #sel-make
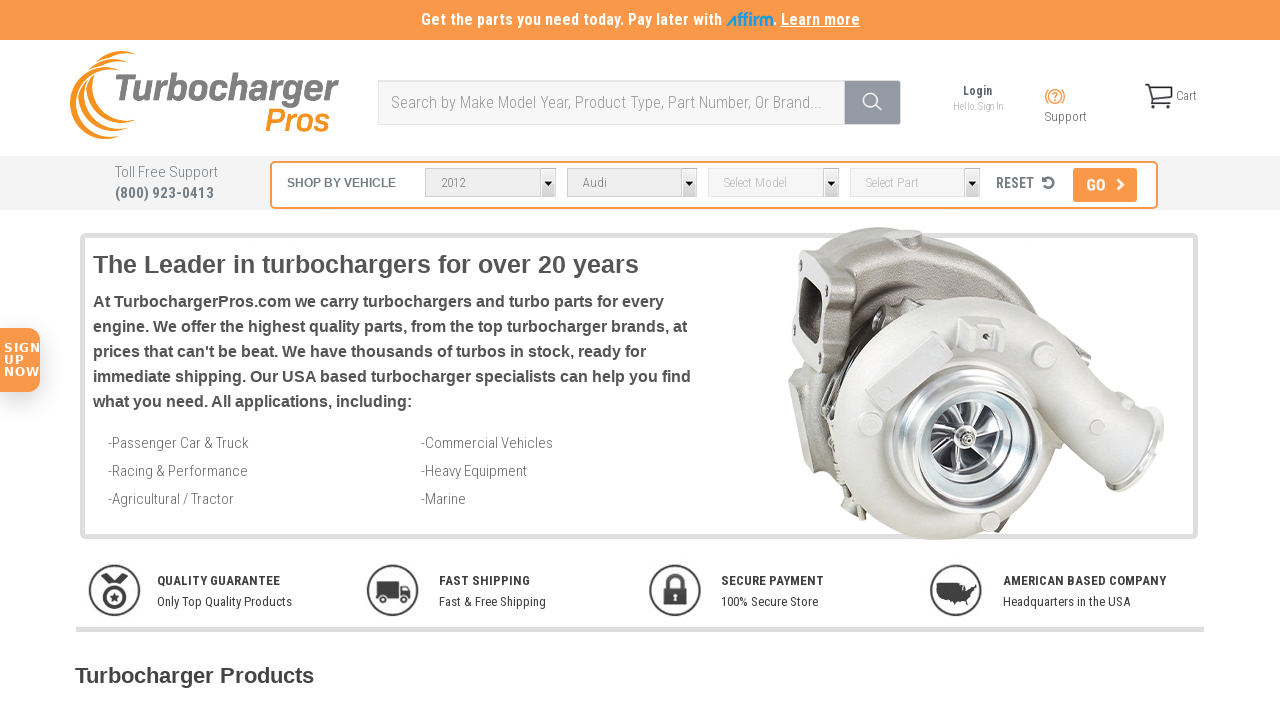

Waited 2 seconds for model dropdown
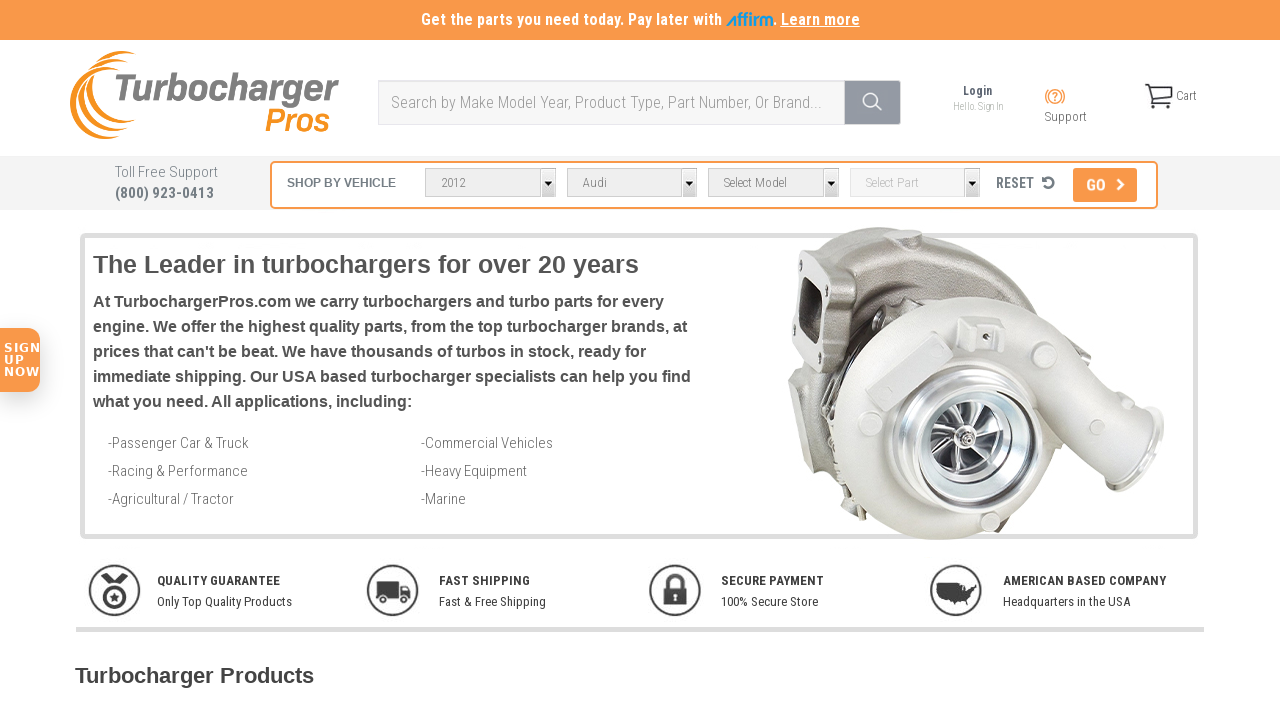

Selected A4 from model dropdown on #sel-model
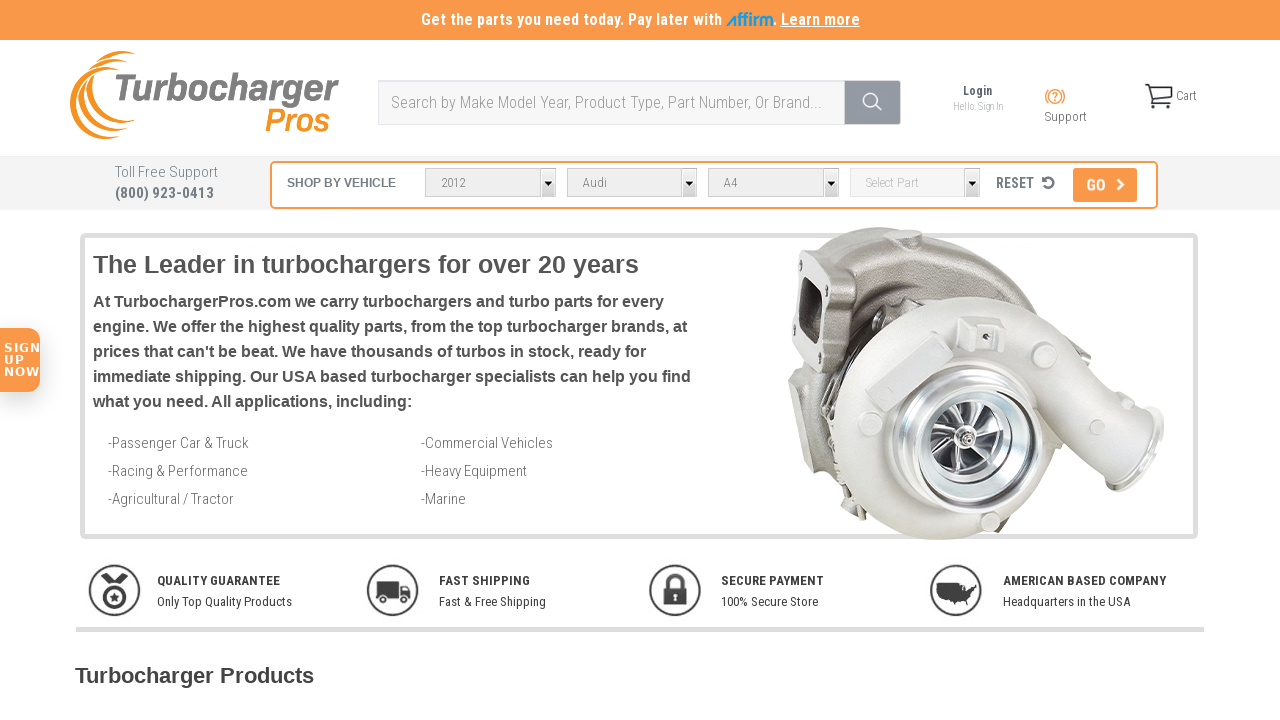

Waited 2 seconds for part type dropdown
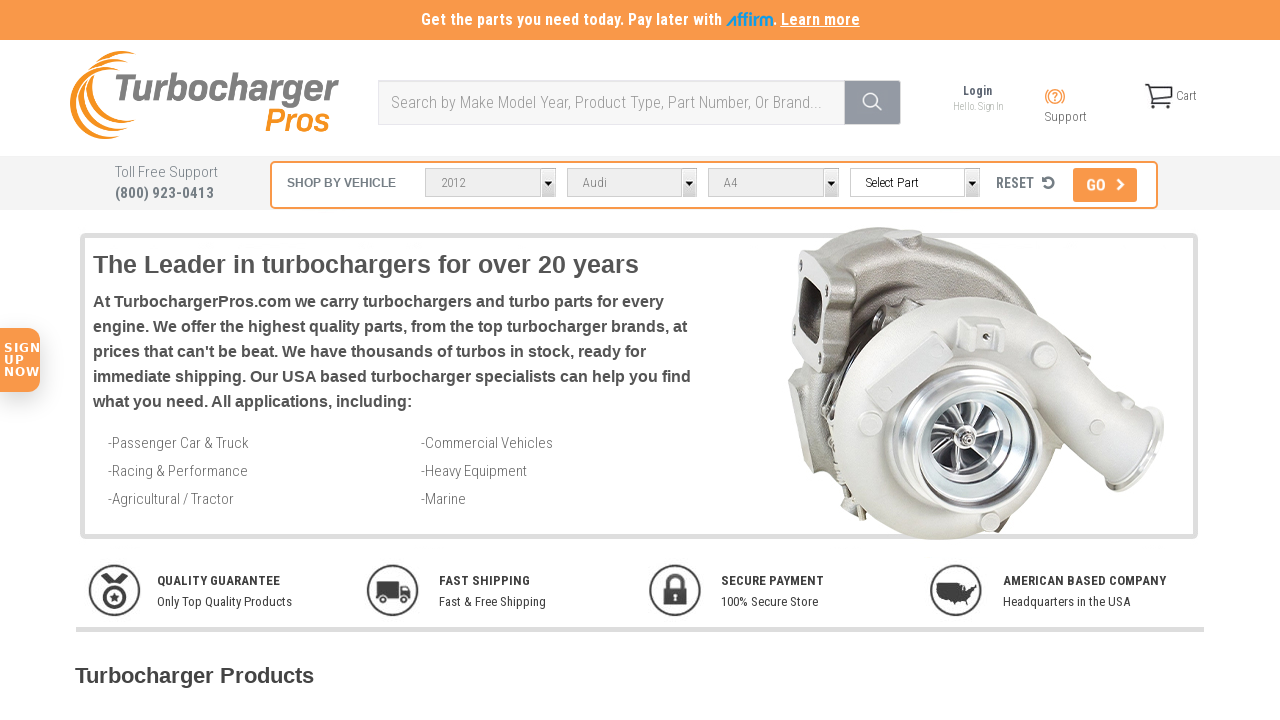

Selected Turbocharger from part type dropdown on #ti-sel-part
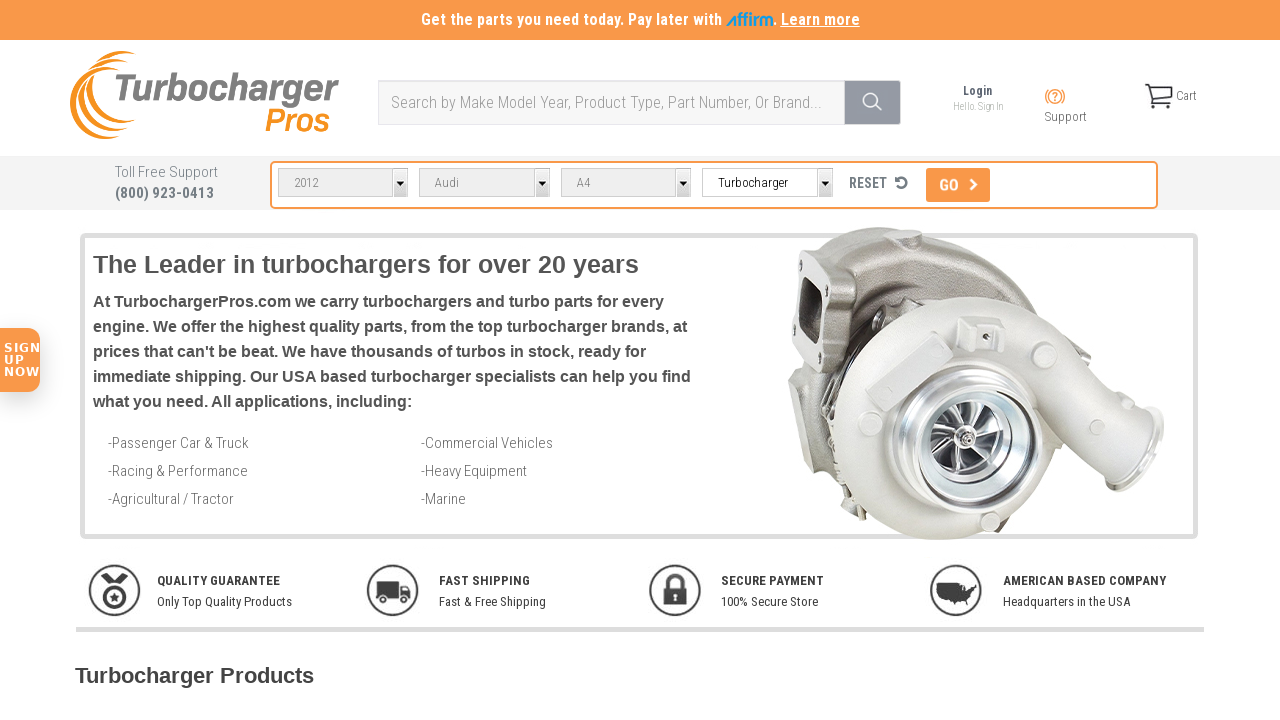

Chat widget not present or could not be dismissed on #webWidget >> internal:control=enter-frame >> button[data-garden-id='buttons.ico
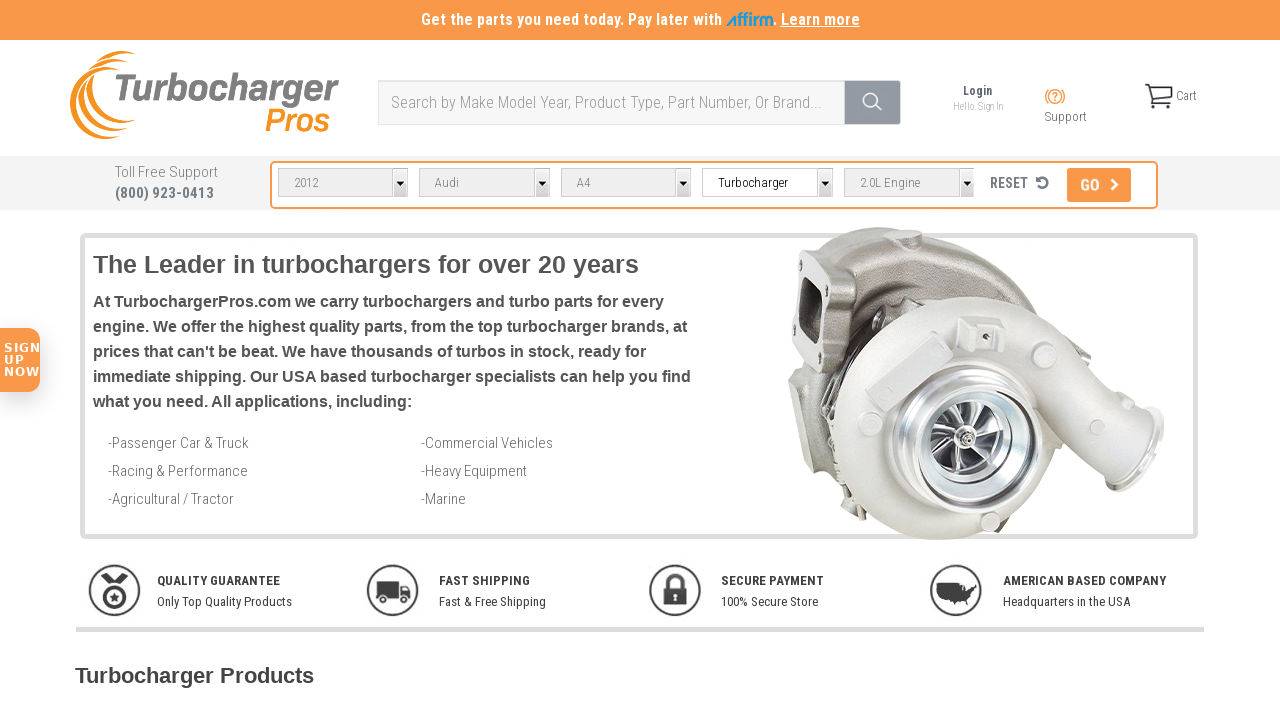

Clicked search button to submit vehicle part search form at (1099, 185) on #sub
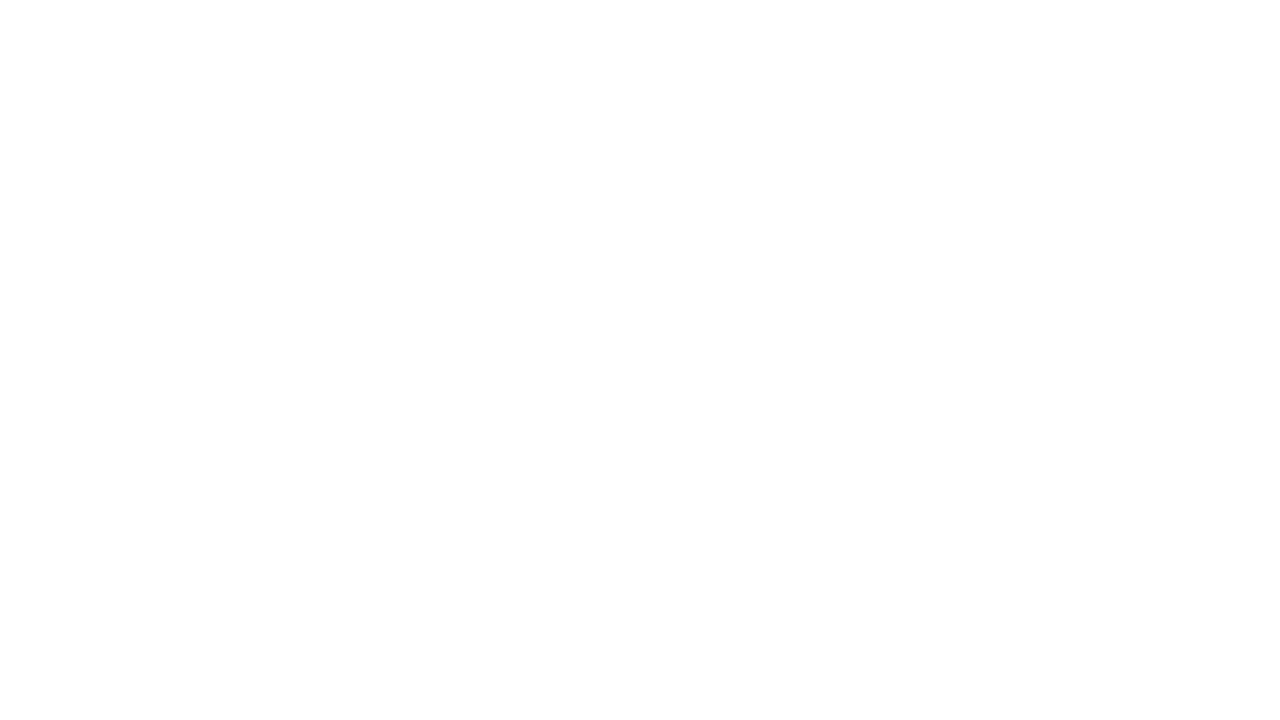

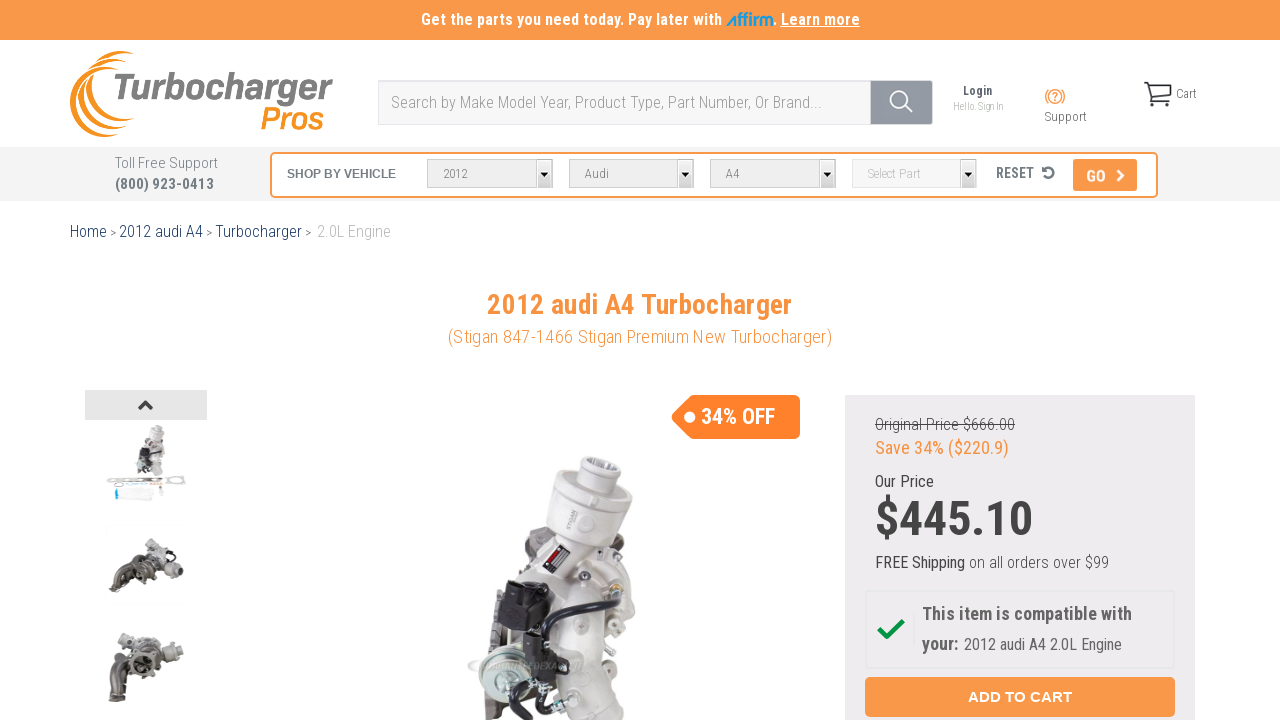